Tests adding a new task while on the Active filter view

Starting URL: https://todomvc4tasj.herokuapp.com/

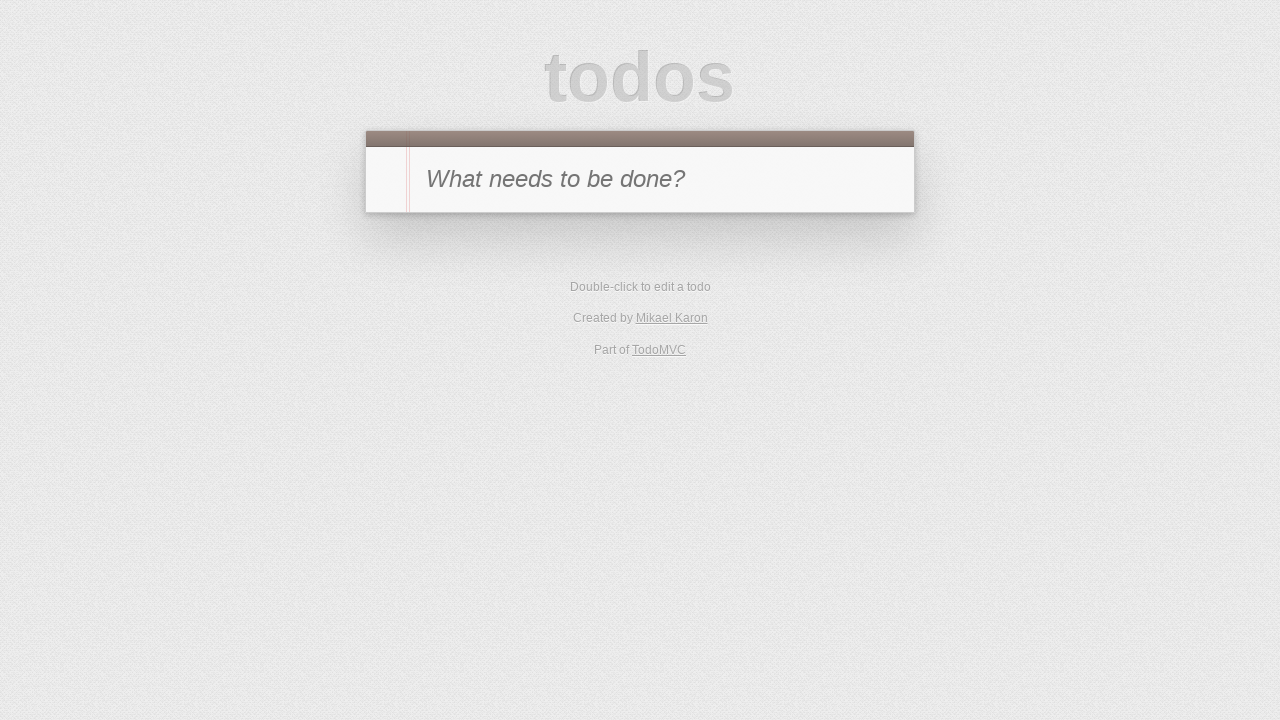

Set initial task in localStorage via JavaScript
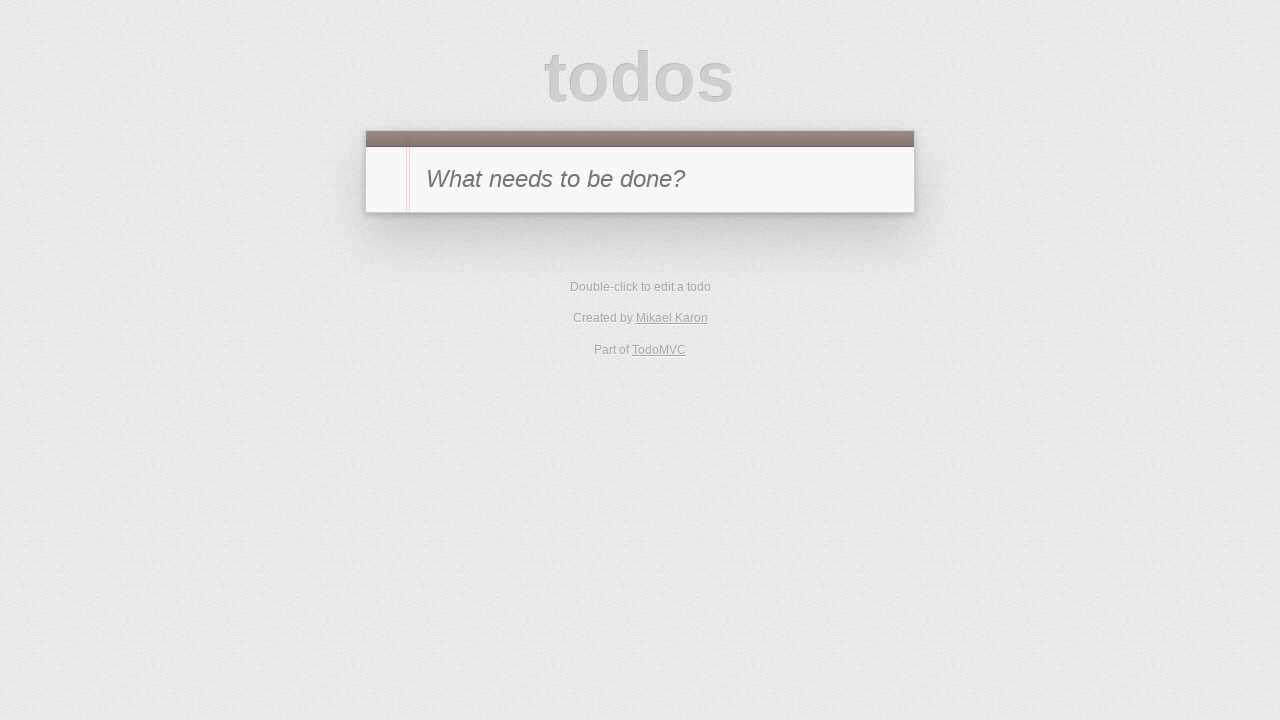

Reloaded page to load task from localStorage
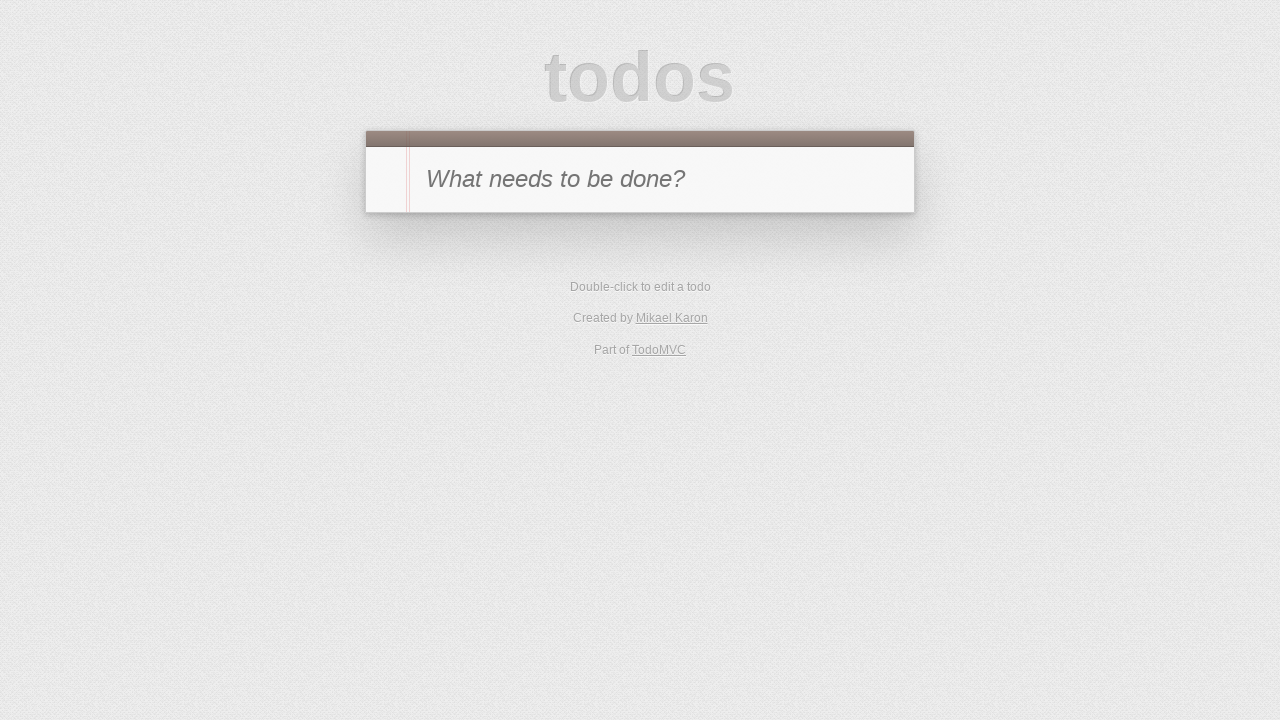

Clicked on Active filter at (614, 291) on text=Active
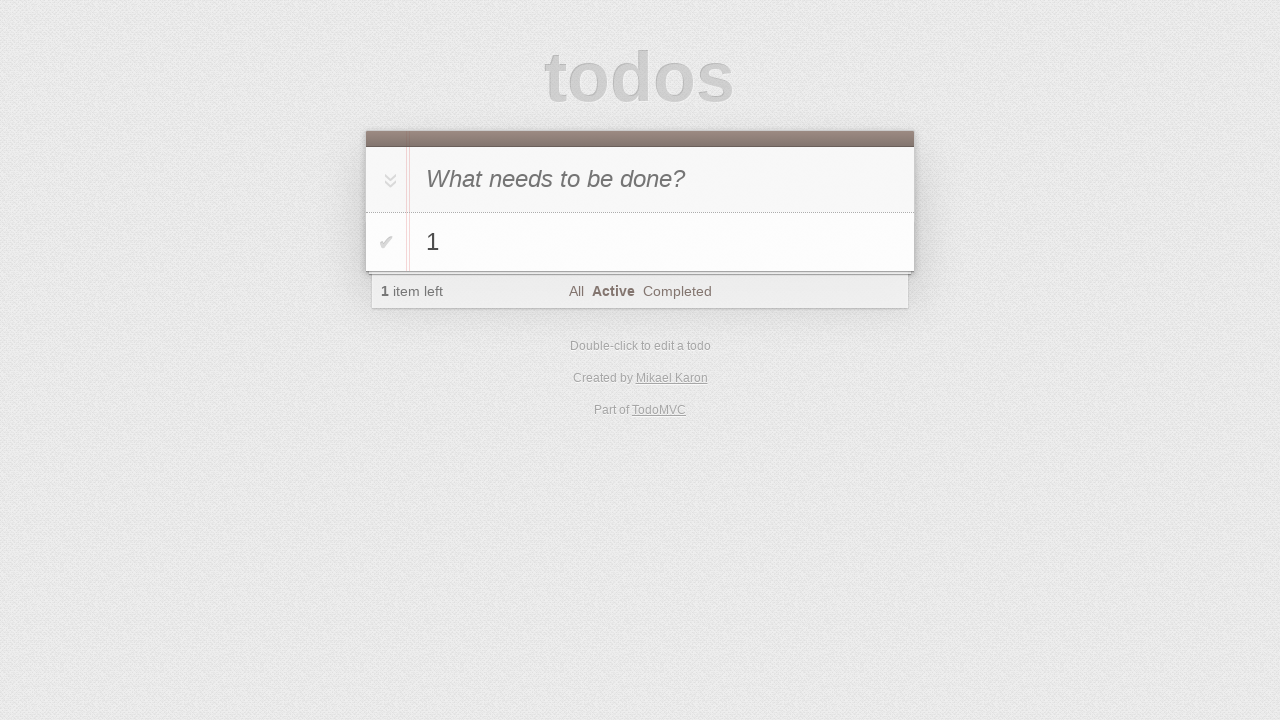

Filled new task input field with '2' on #new-todo
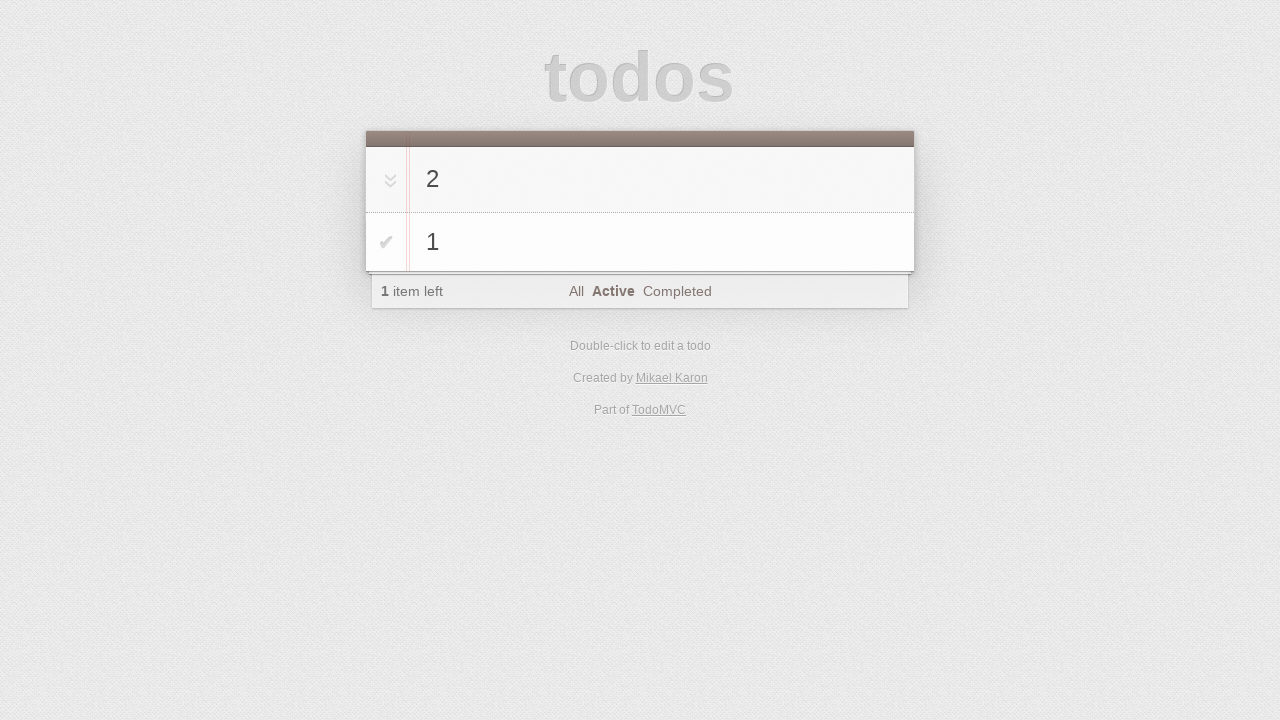

Pressed Enter to add the new task on #new-todo
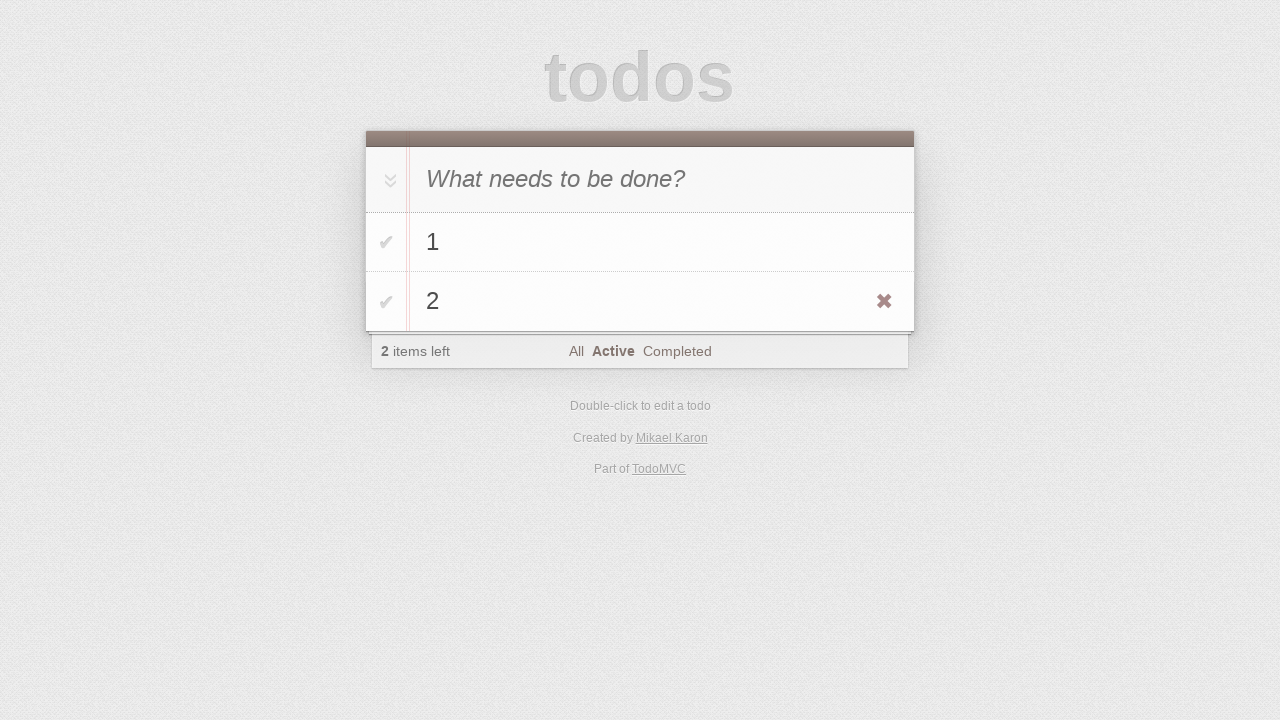

Verified first task with text '1' is displayed in todo list
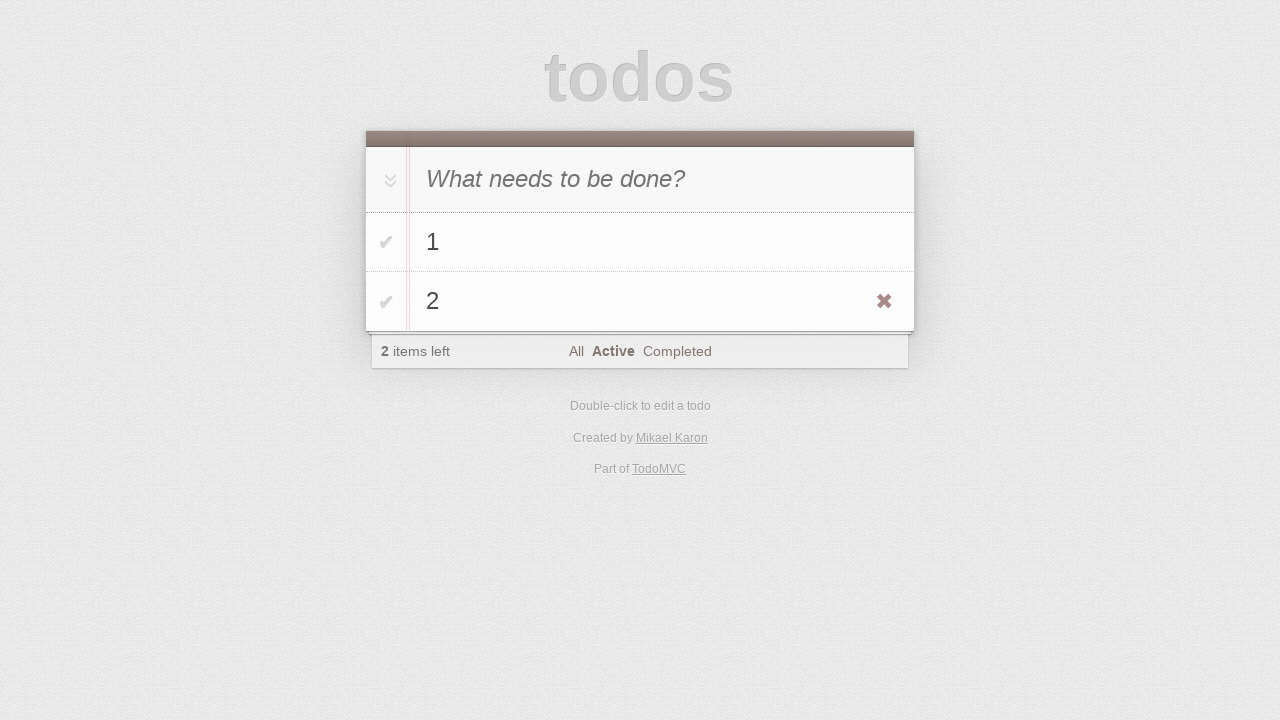

Verified second task with text '2' is displayed in todo list
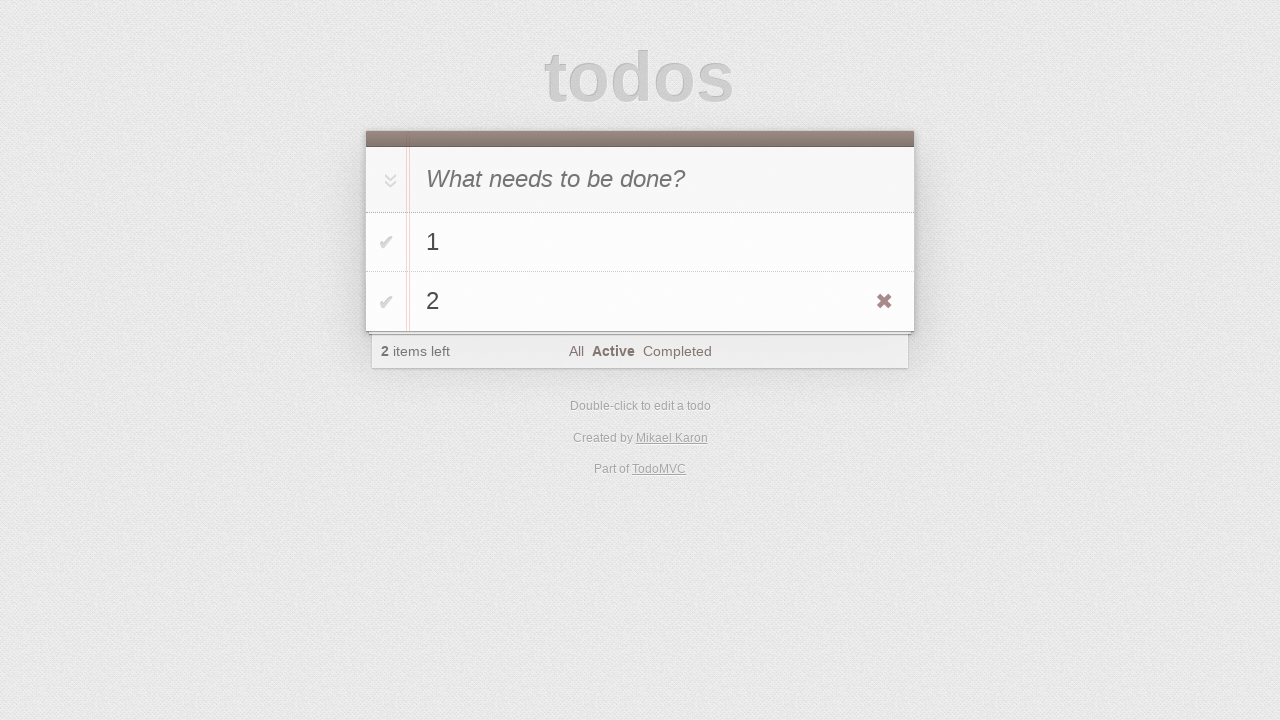

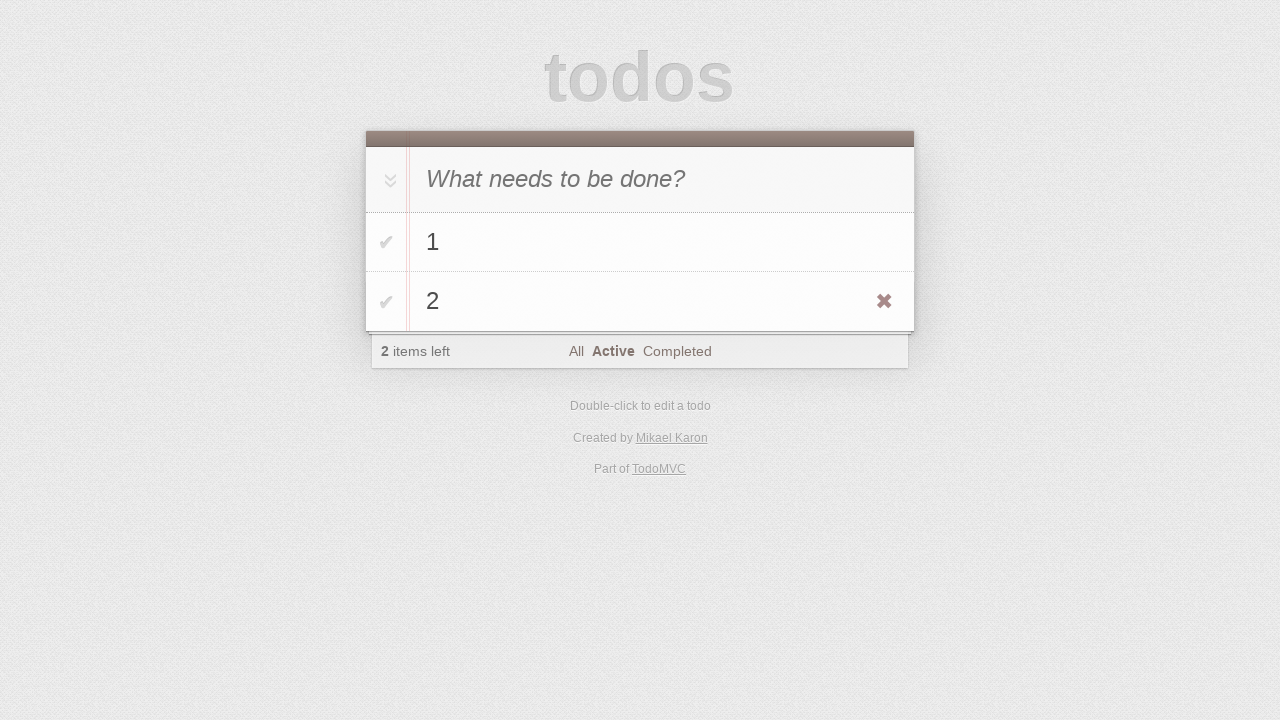